Tests W3Schools JavaScript prompt example by clicking the Try It button, handling the prompt alert, entering text, and verifying the result

Starting URL: https://www.w3schools.com/jsref/tryit.asp?filename=tryjsref_prompt

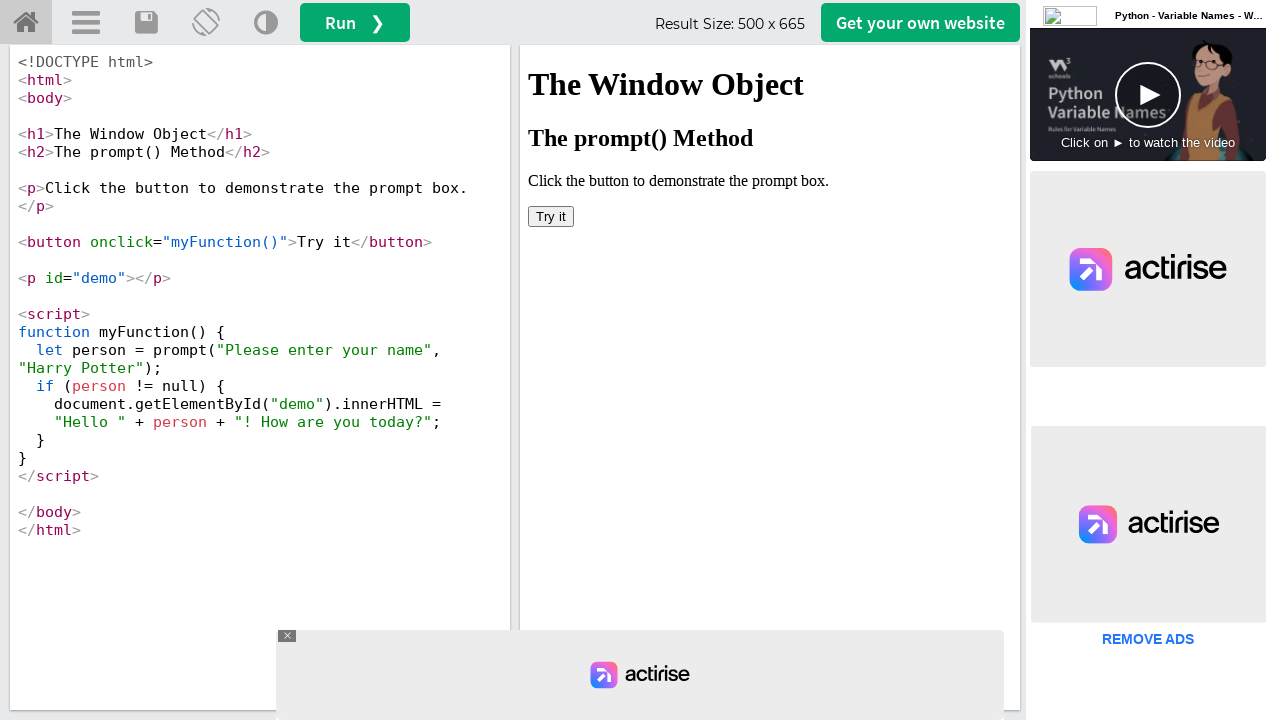

Switched to iframeResult iframe
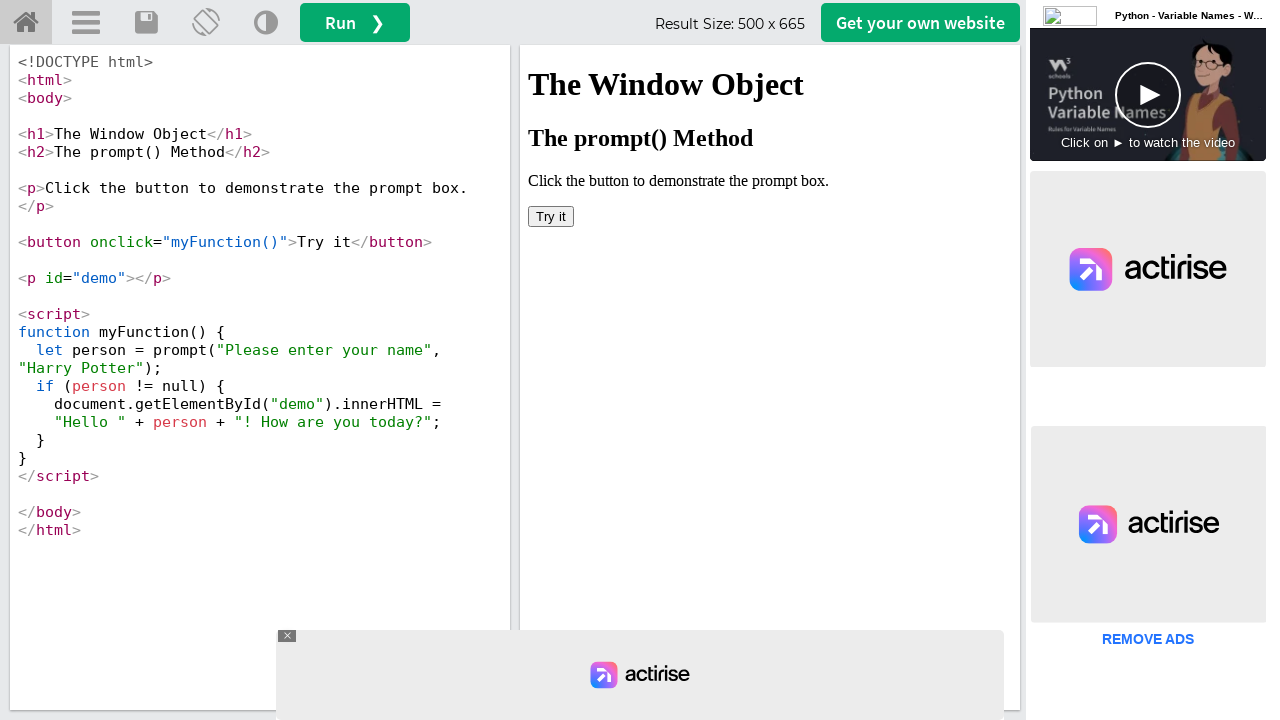

Clicked 'Try it' button at (551, 216) on button:has-text('Try it')
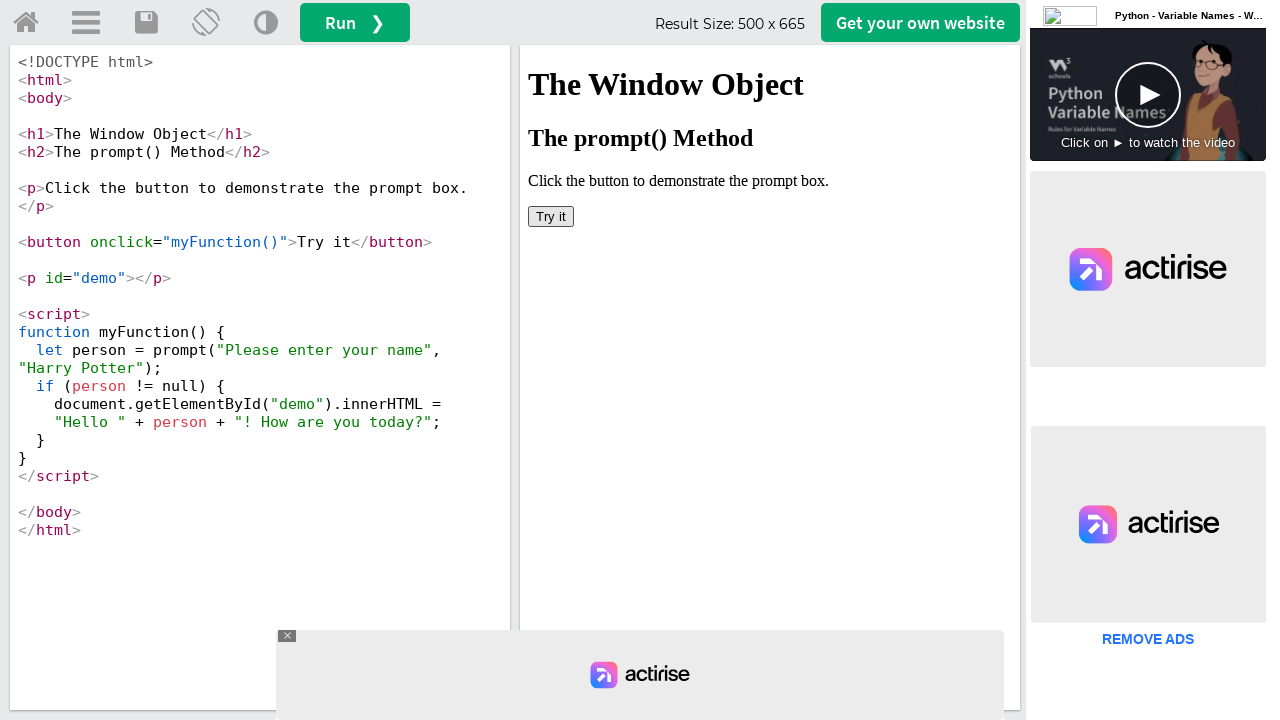

Set up dialog handler to accept with 'Dhruv'
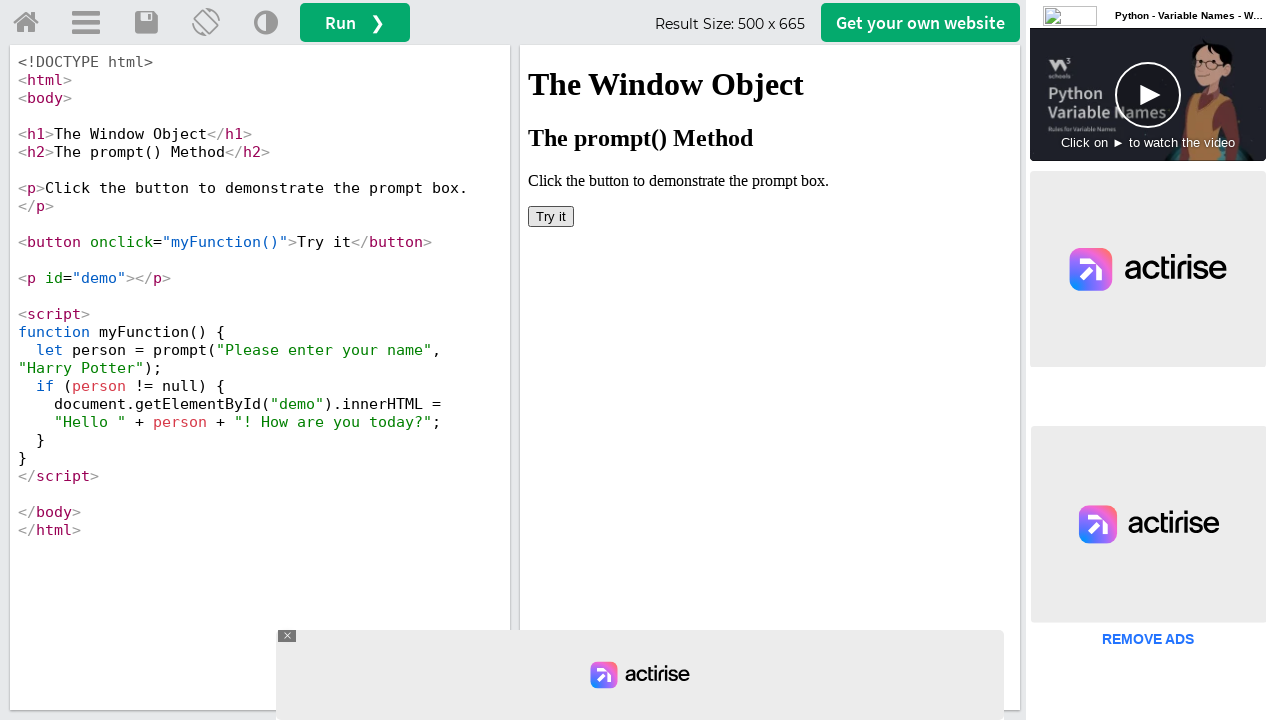

Clicked 'Try it' button again to trigger prompt dialog at (551, 216) on button:has-text('Try it')
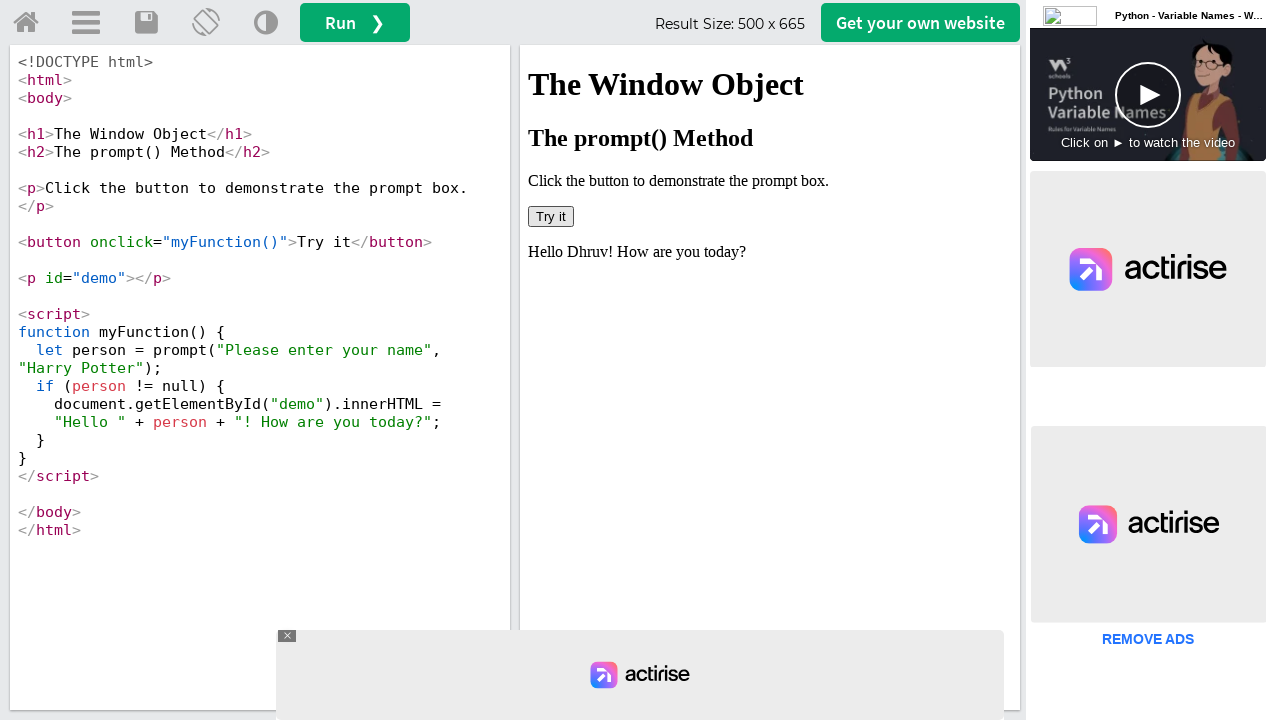

Result demo element loaded
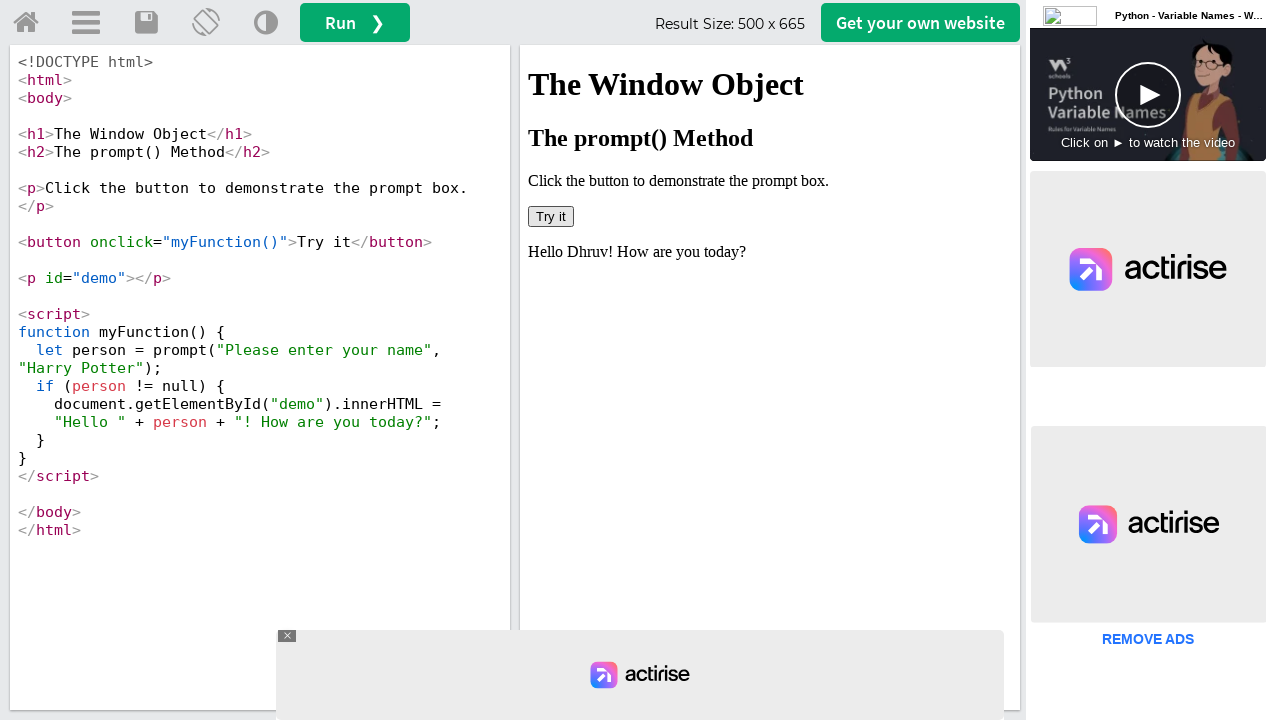

Retrieved result text: Hello Dhruv! How are you today?
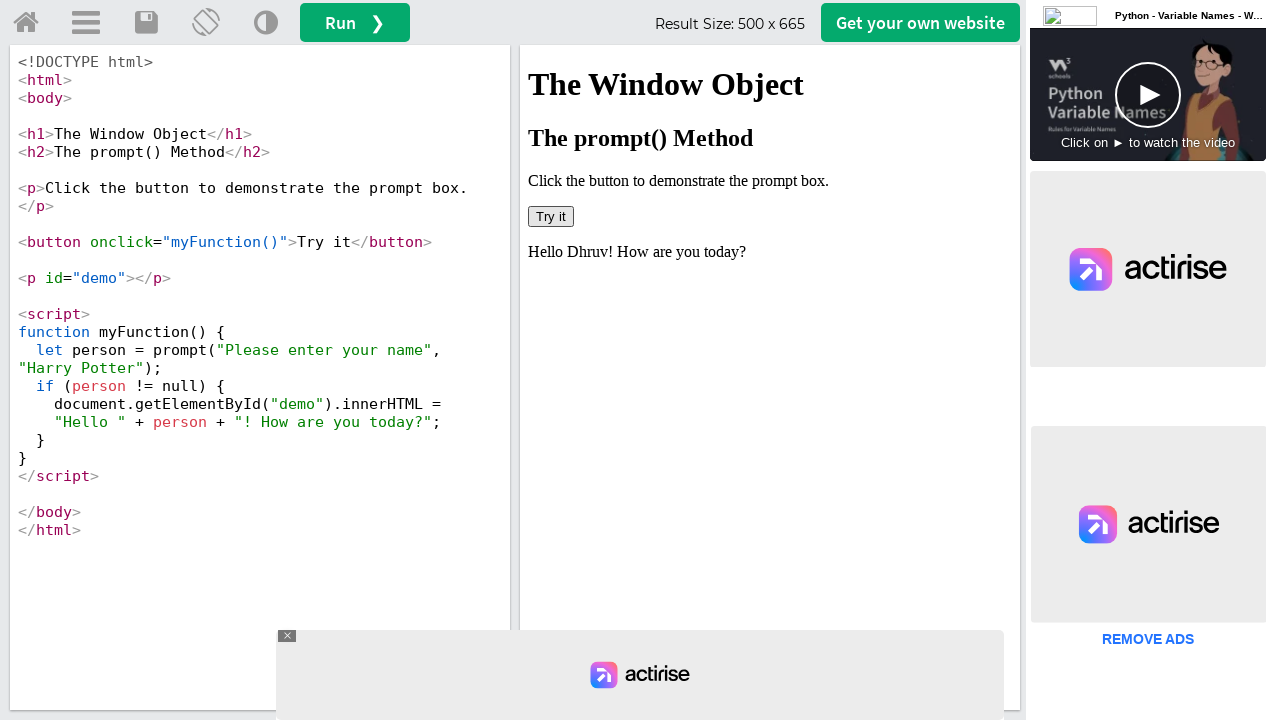

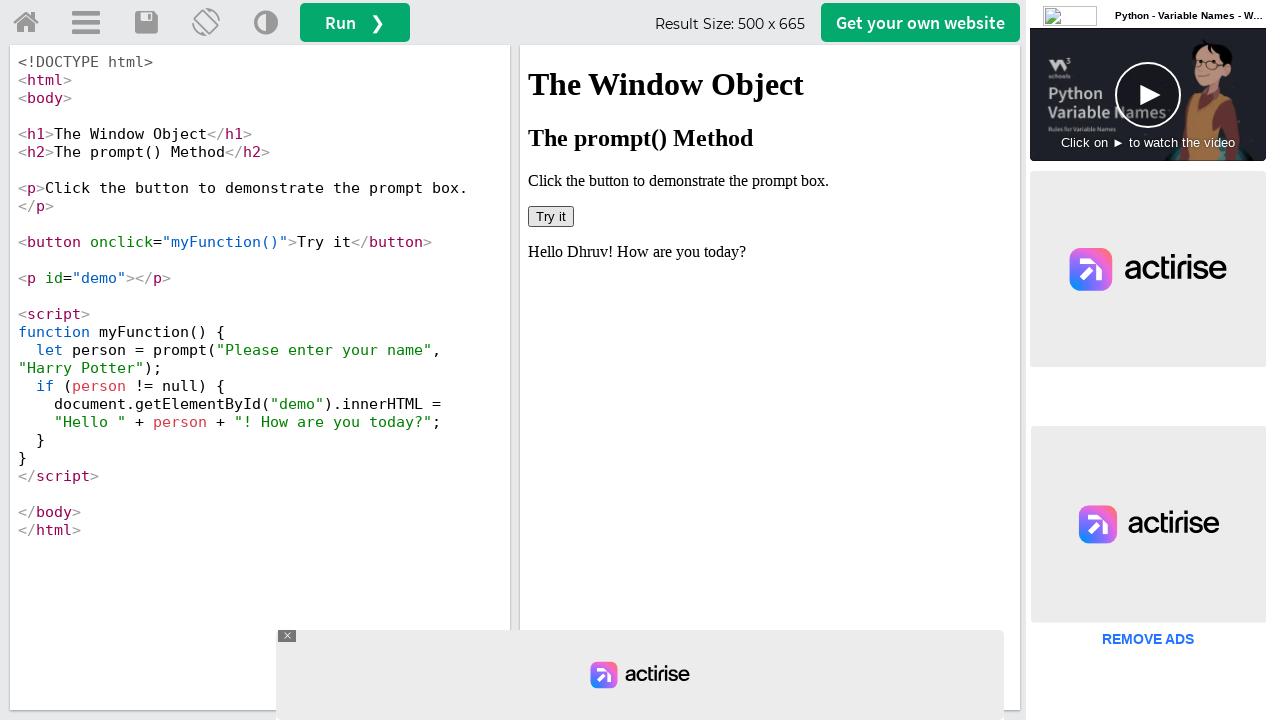